Tests keyboard input functionality by typing text and using keyboard shortcuts in an input field

Starting URL: https://sahitest.com/demo/label.htm

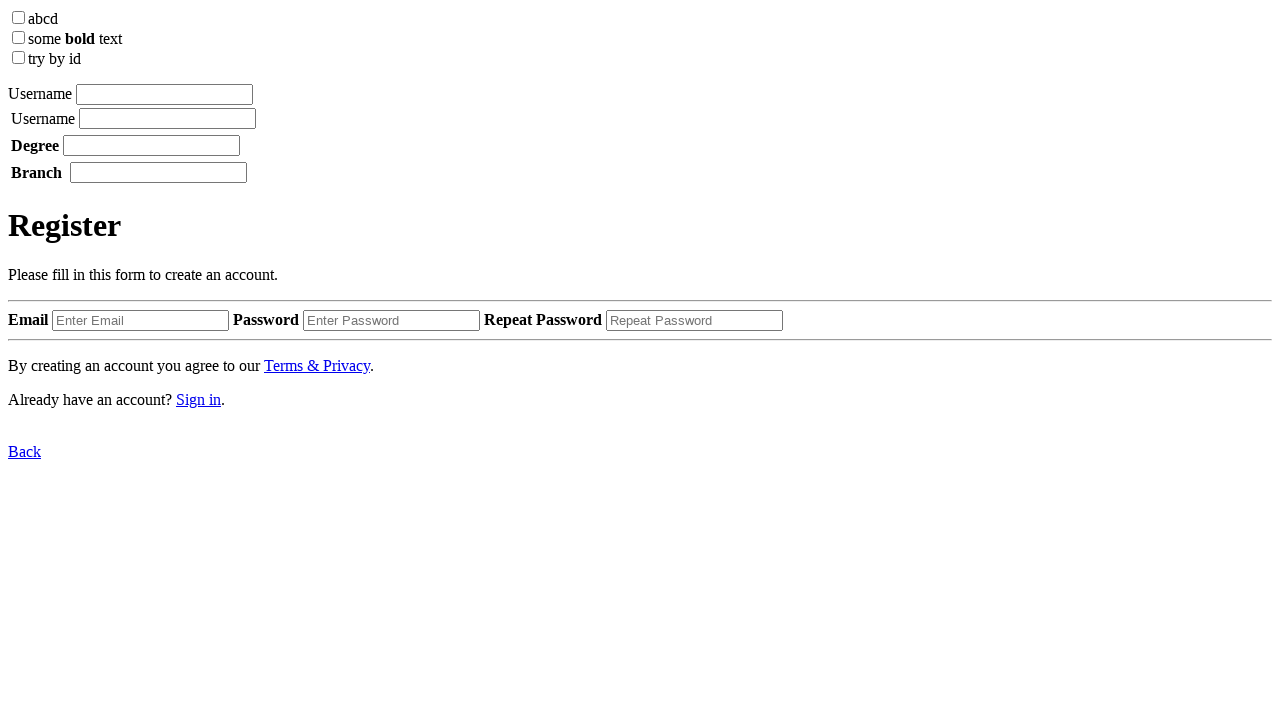

Clicked on the input field at (164, 94) on xpath=/html/body/label[1]/input
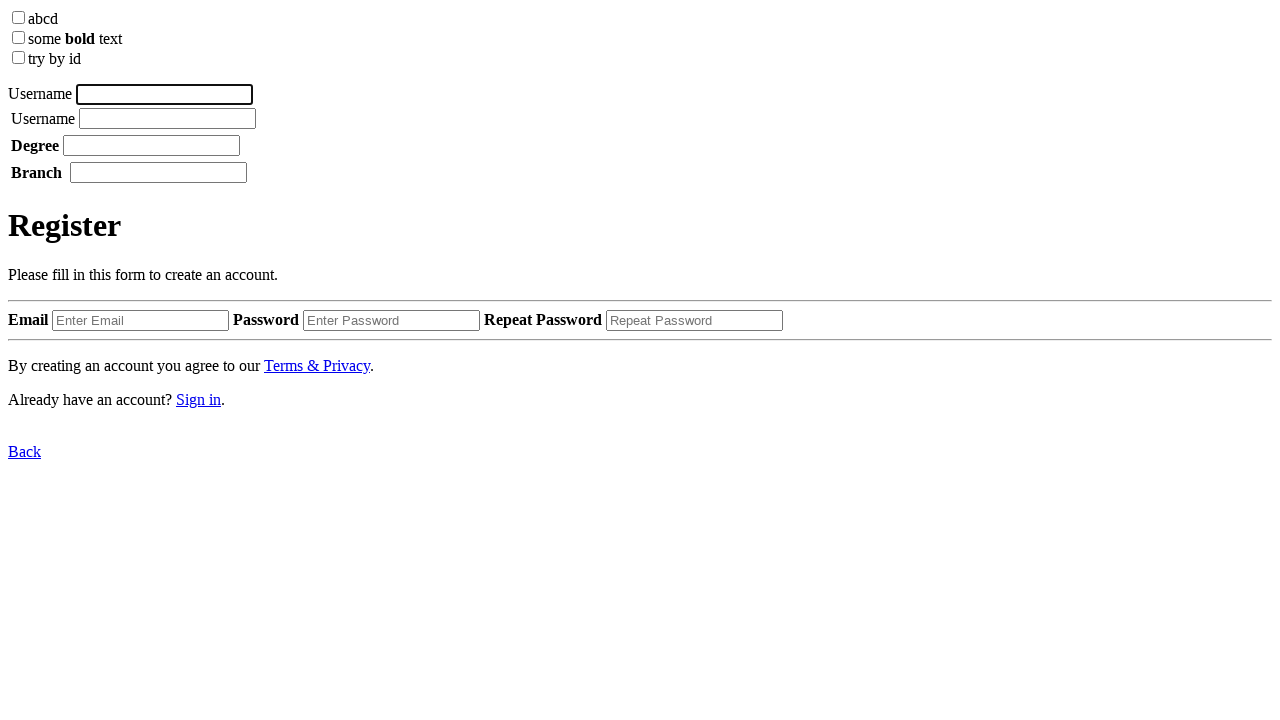

Typed 'username' with 100ms delay between characters on xpath=/html/body/label[1]/input
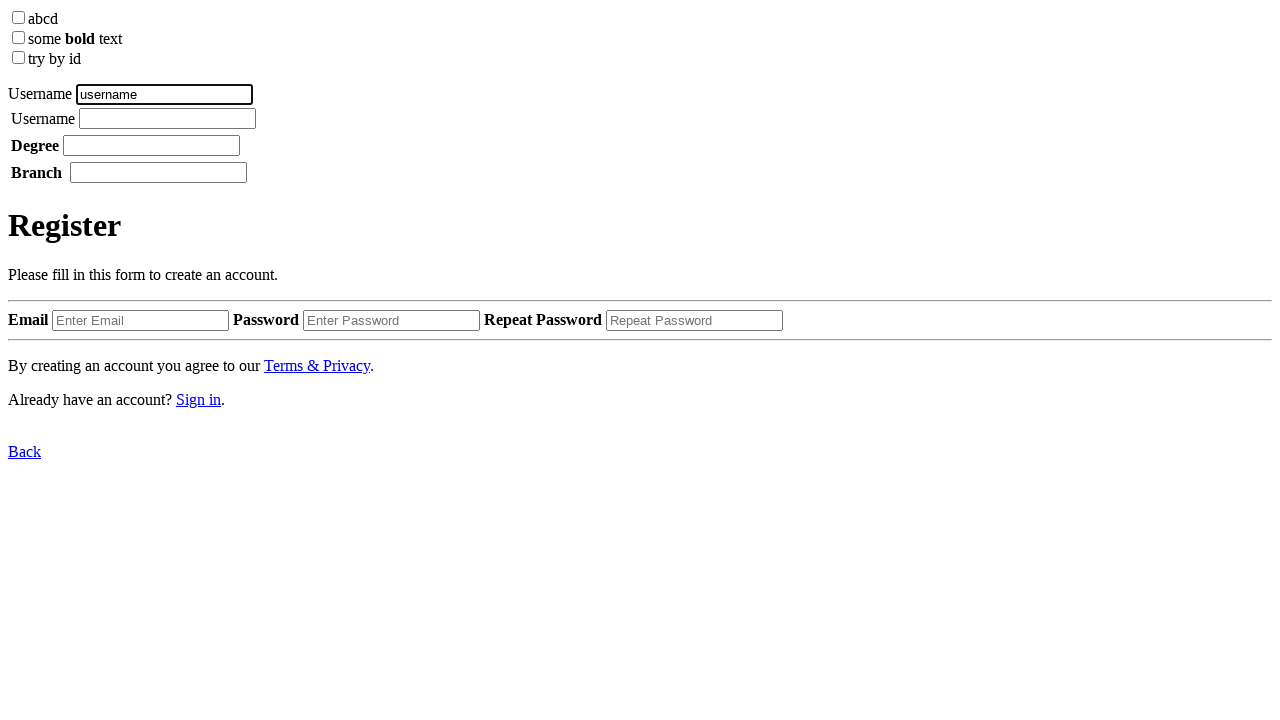

Pressed Space key
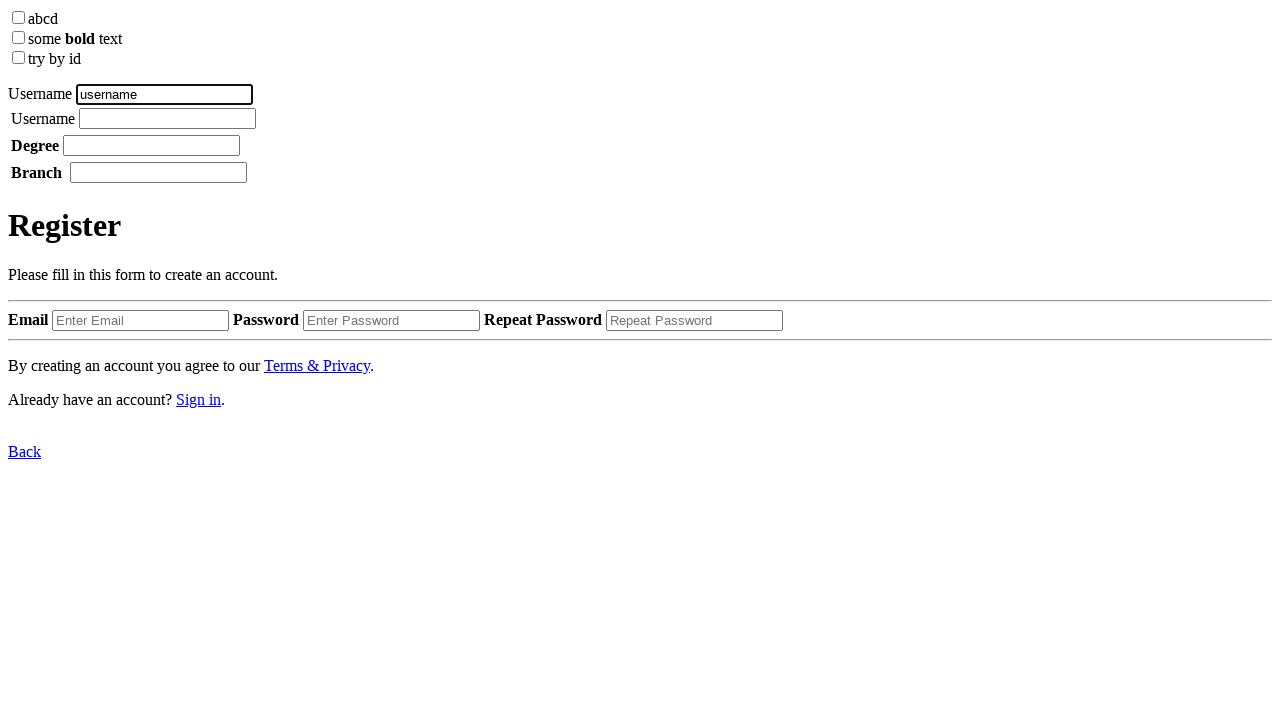

Typed 'Tom' with 100ms delay between characters on xpath=/html/body/label[1]/input
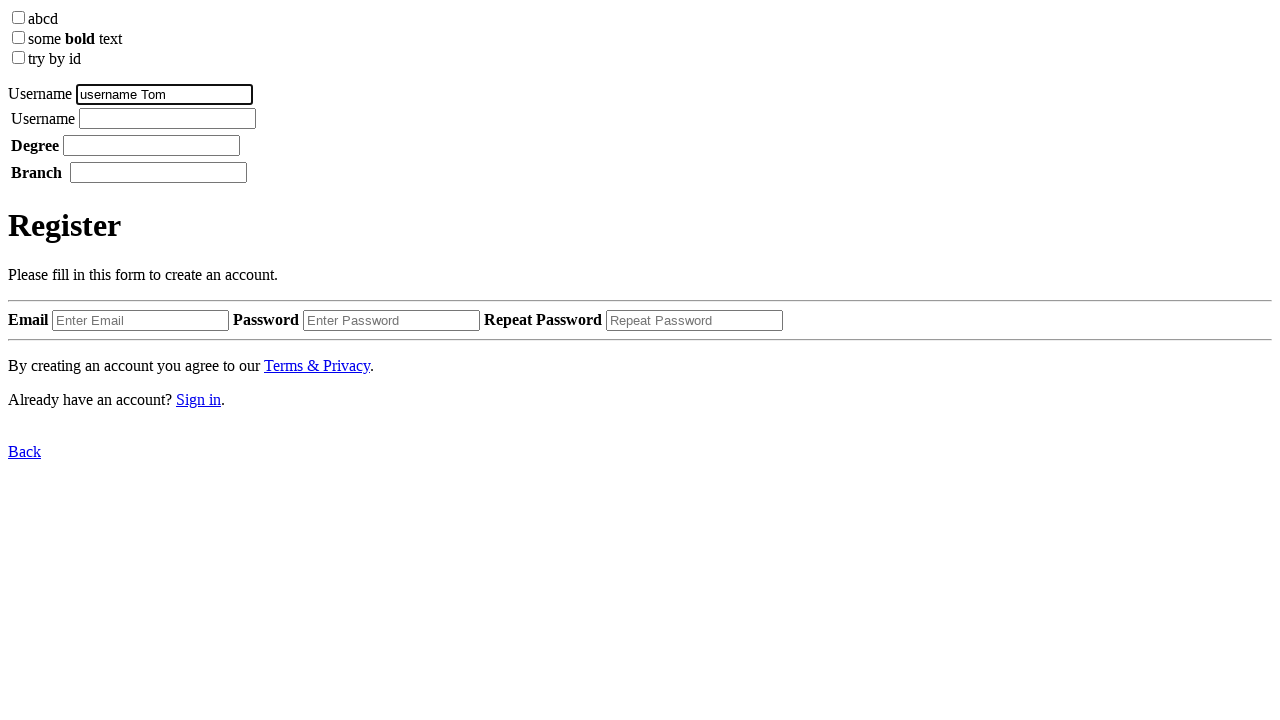

Pressed Control+A to select all text
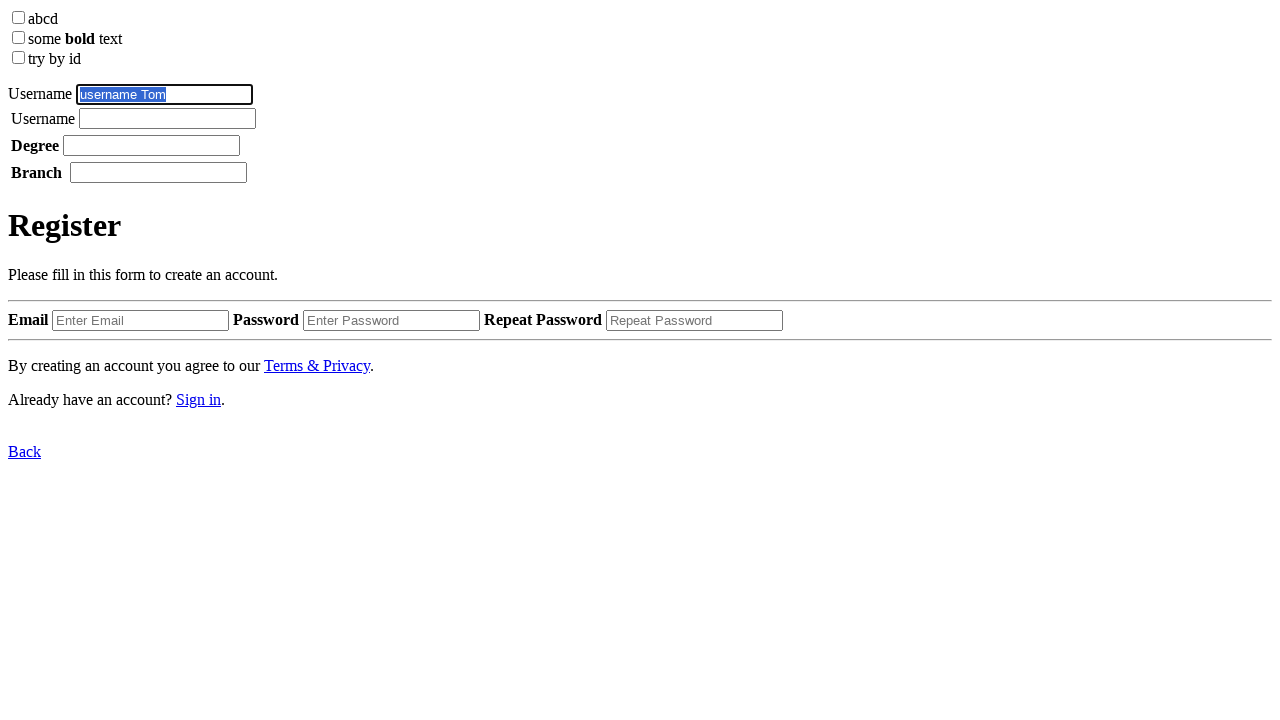

Pressed Backspace to delete selected text
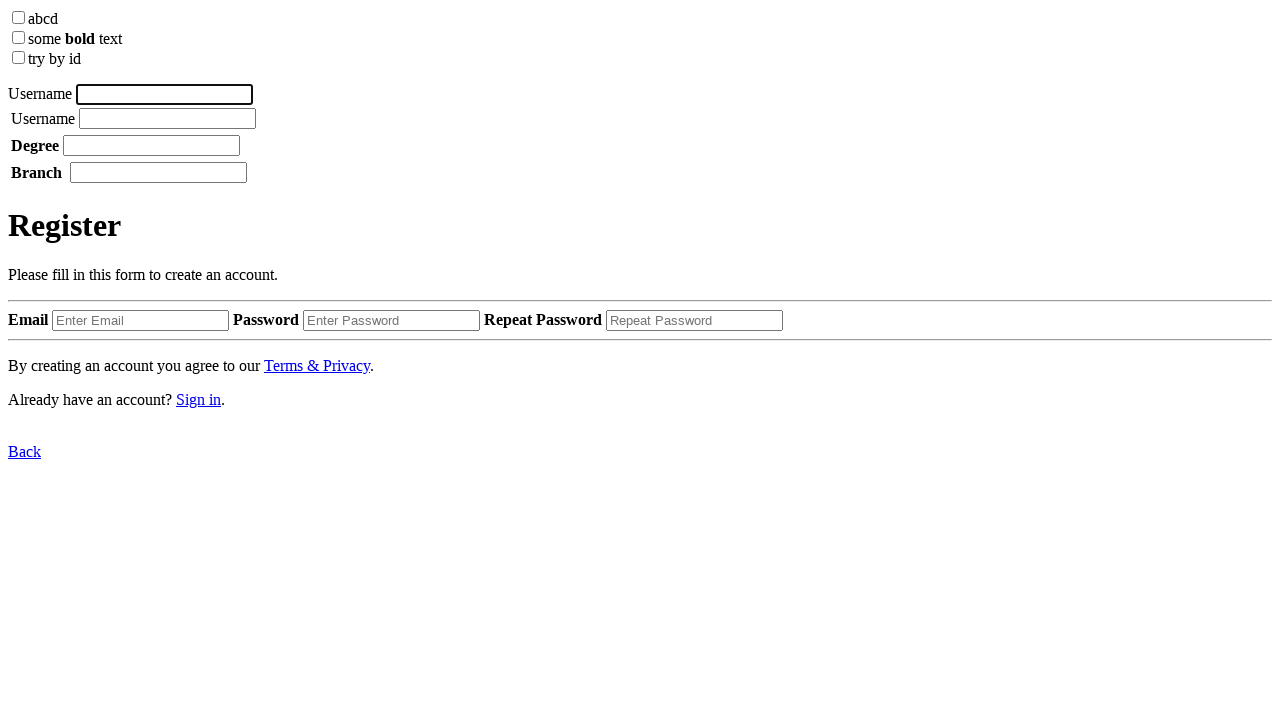

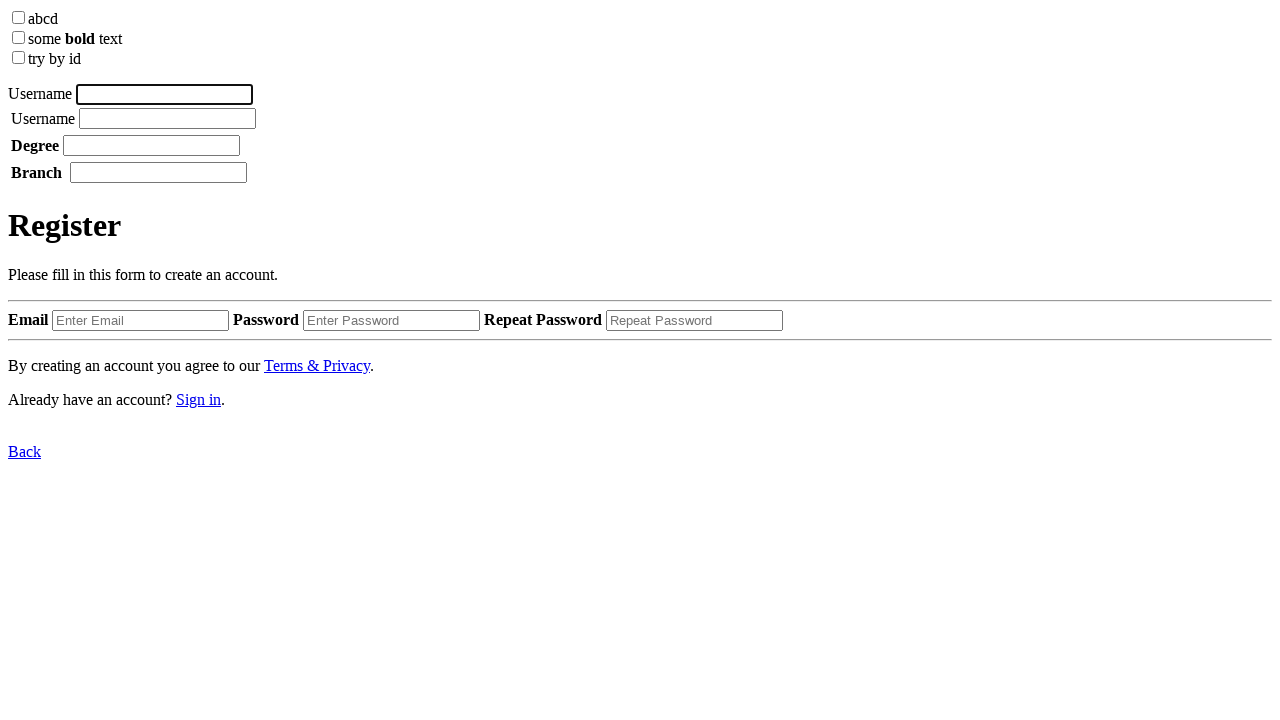